Tests opening a new browser tab by clicking the tab button and verifying the new tab content.

Starting URL: https://demoqa.com/browser-windows

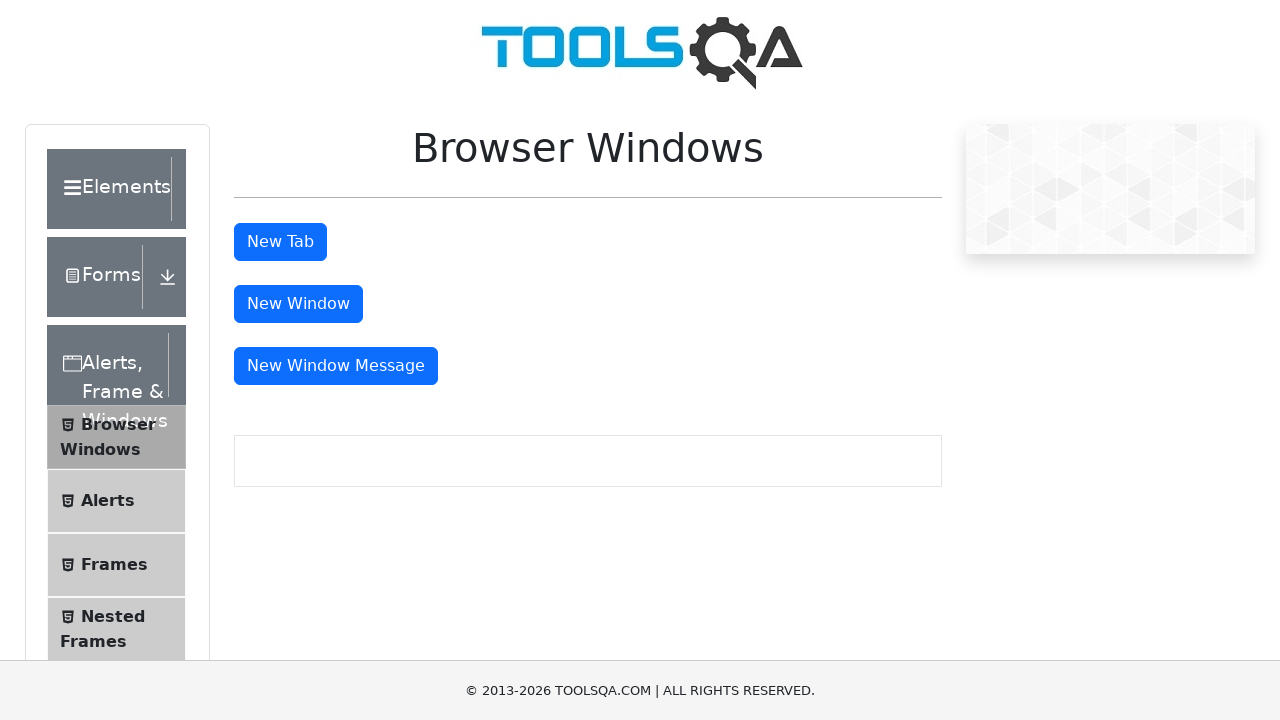

Clicked tab button to open new browser tab at (280, 242) on #tabButton
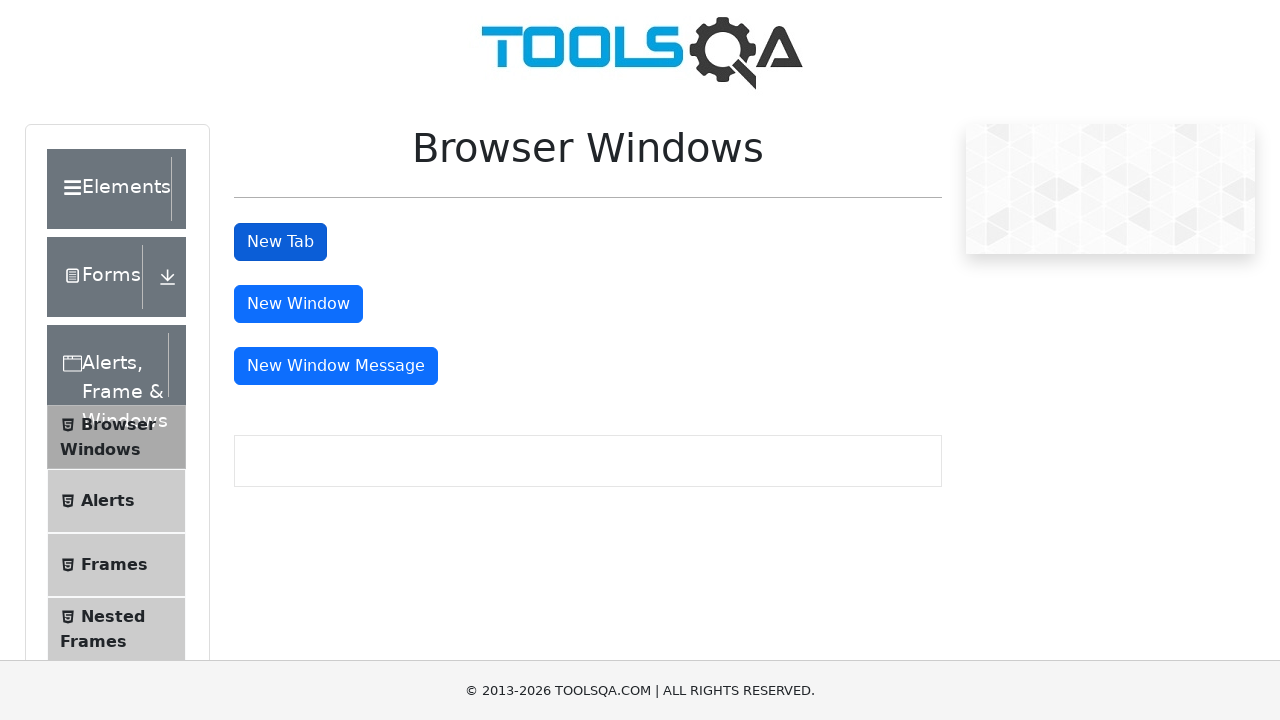

New tab opened and captured
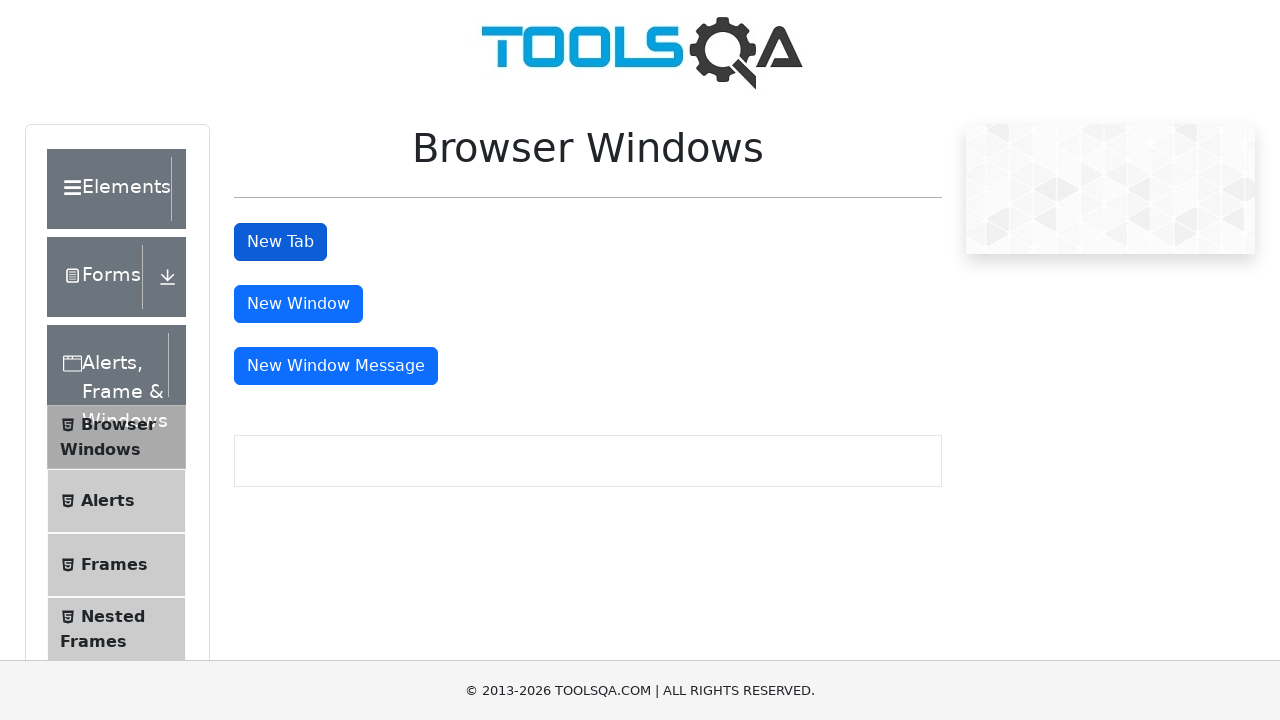

Verified original tab URL is https://demoqa.com/browser-windows
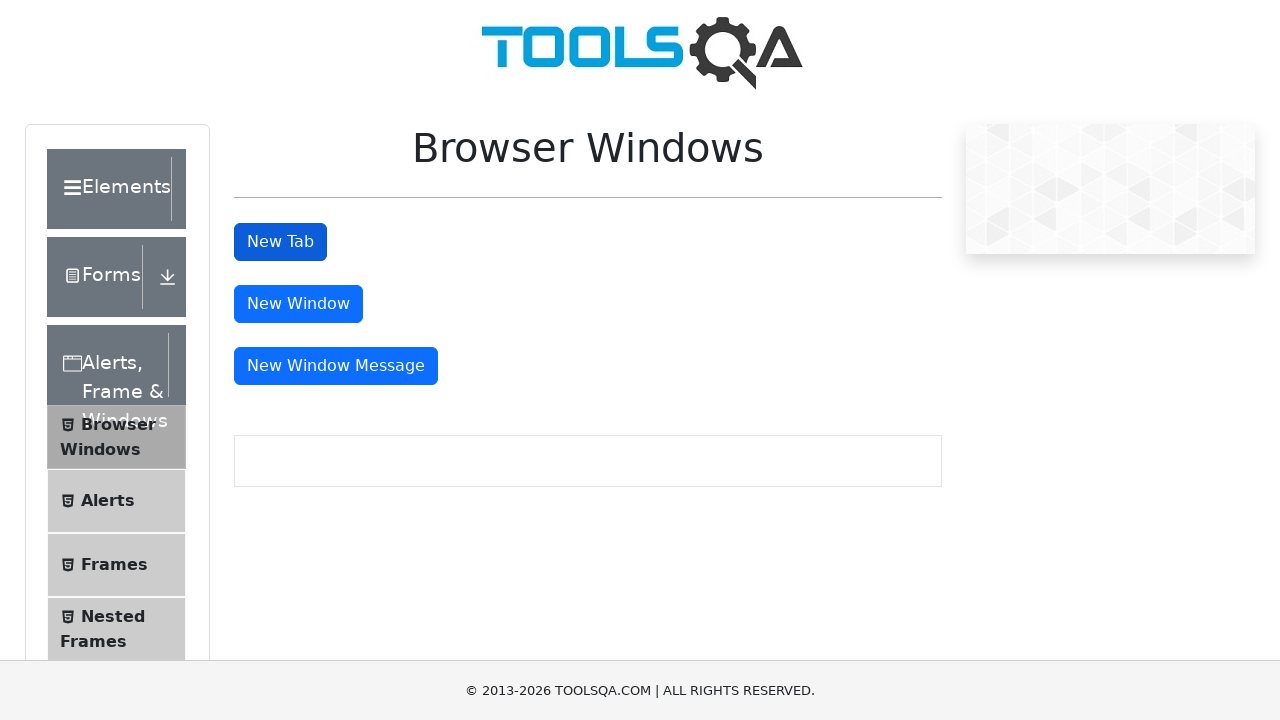

New tab page loaded completely
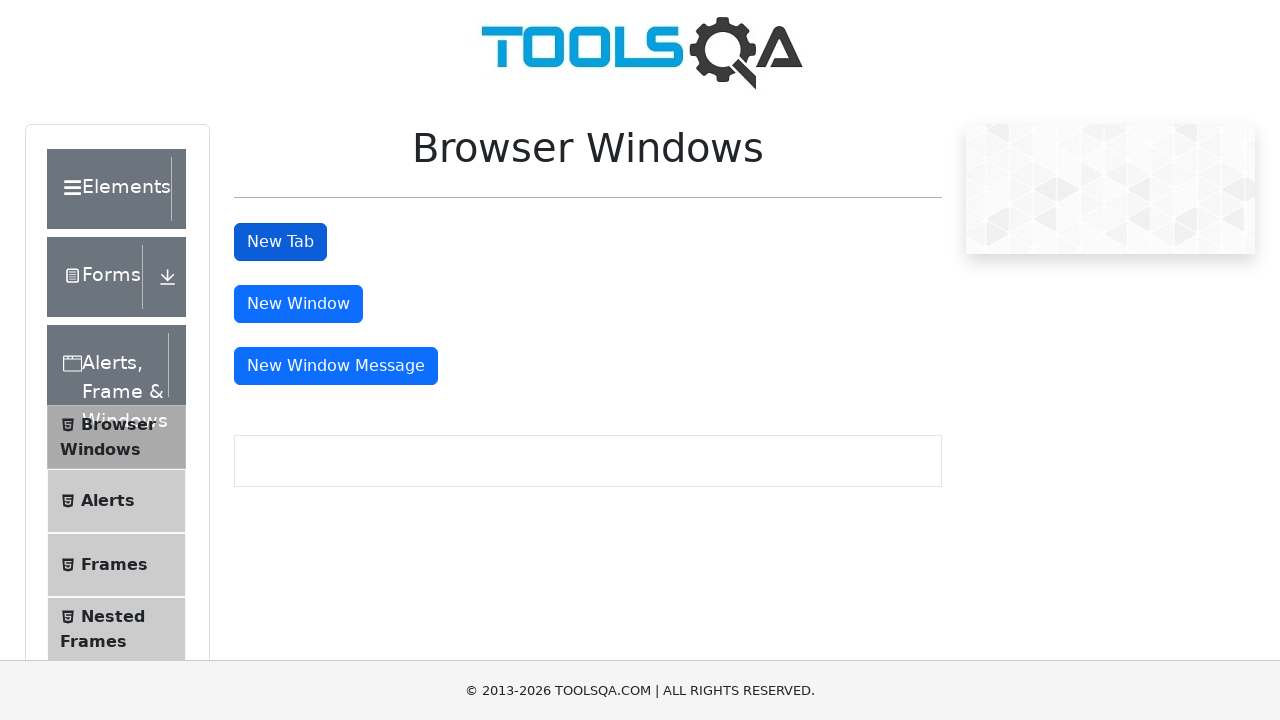

Verified new tab URL is https://demoqa.com/sample
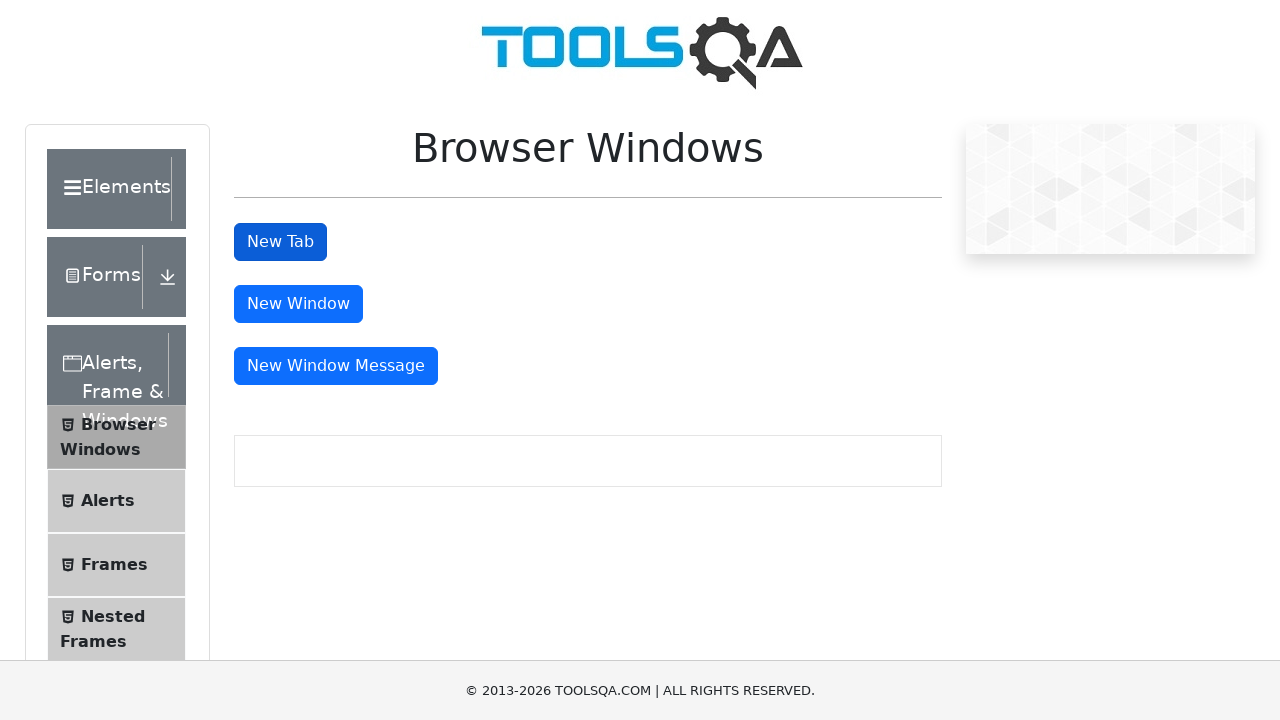

Located sample heading element in new tab
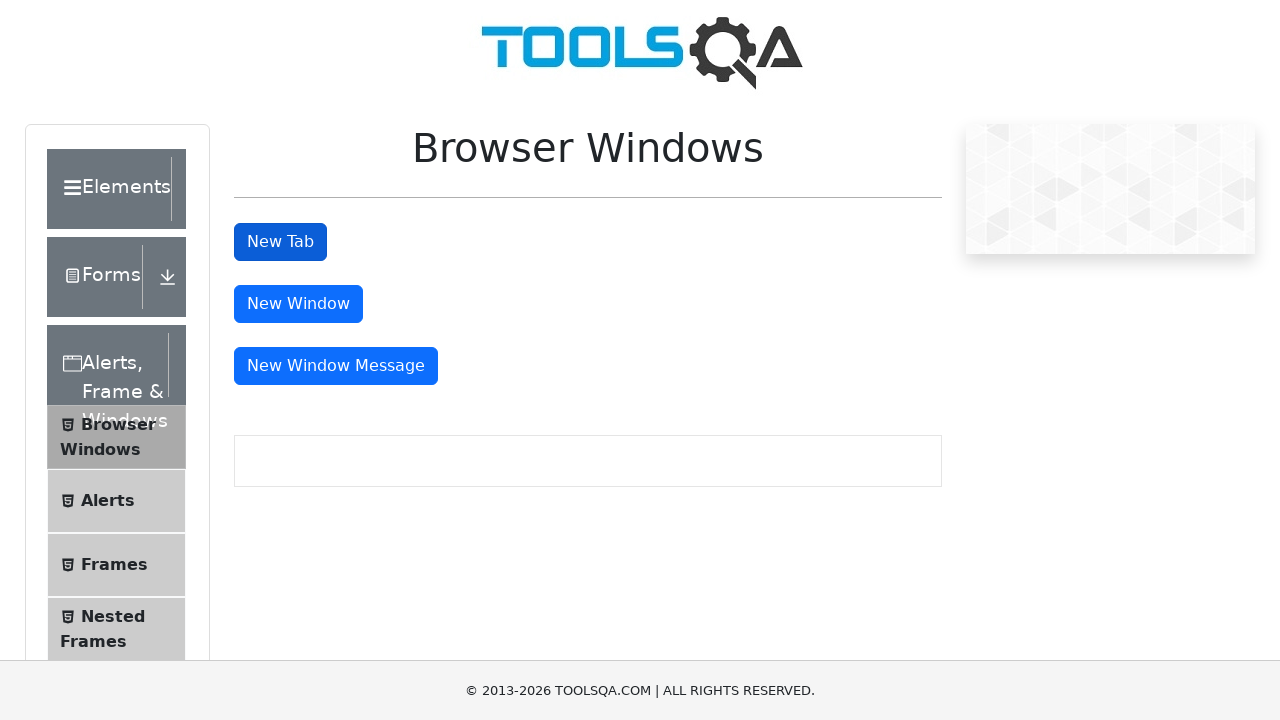

Verified headline text is 'This is a sample page'
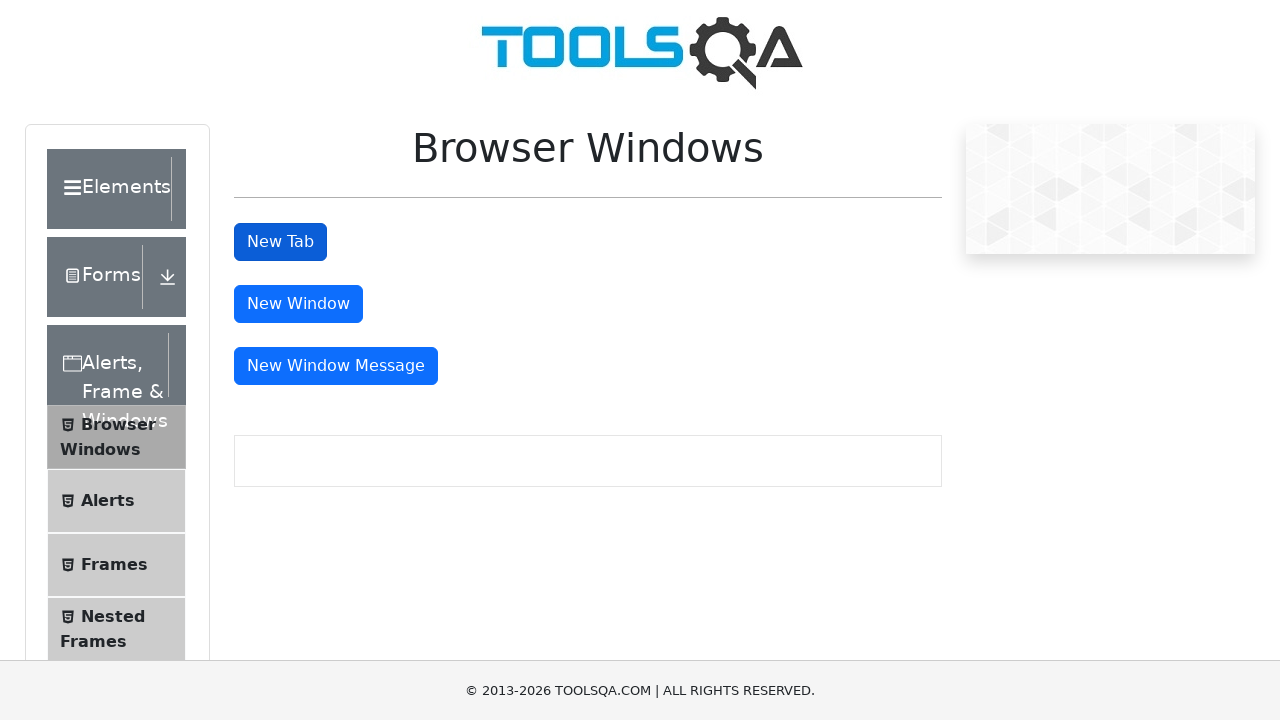

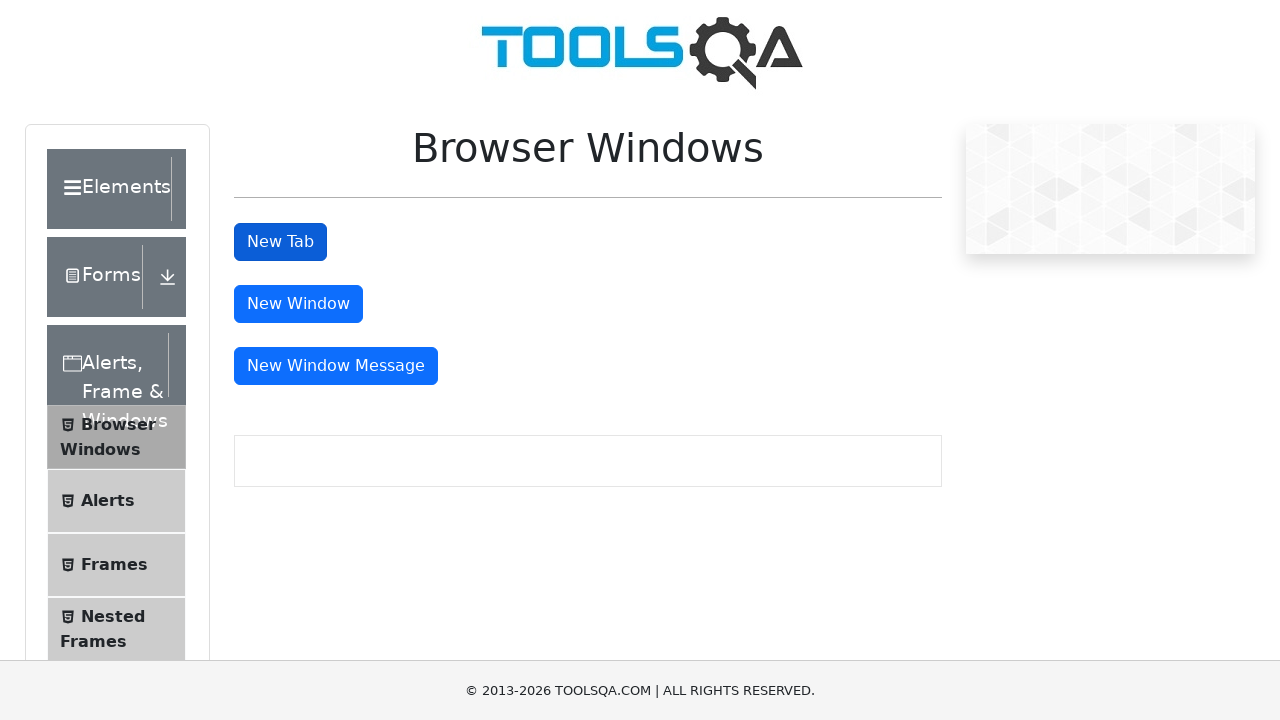